Navigates to the University of Latvia website and verifies that the page title matches the expected value

Starting URL: https://www.lu.lv

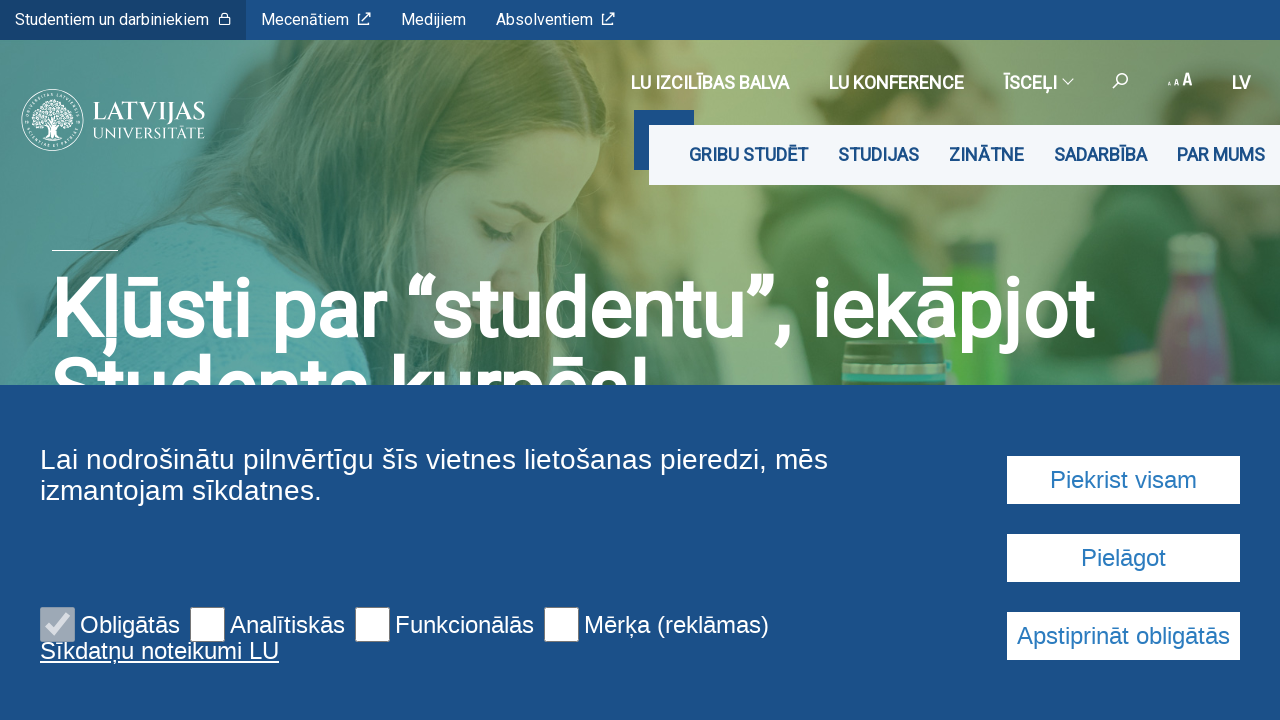

Retrieved page title from University of Latvia website
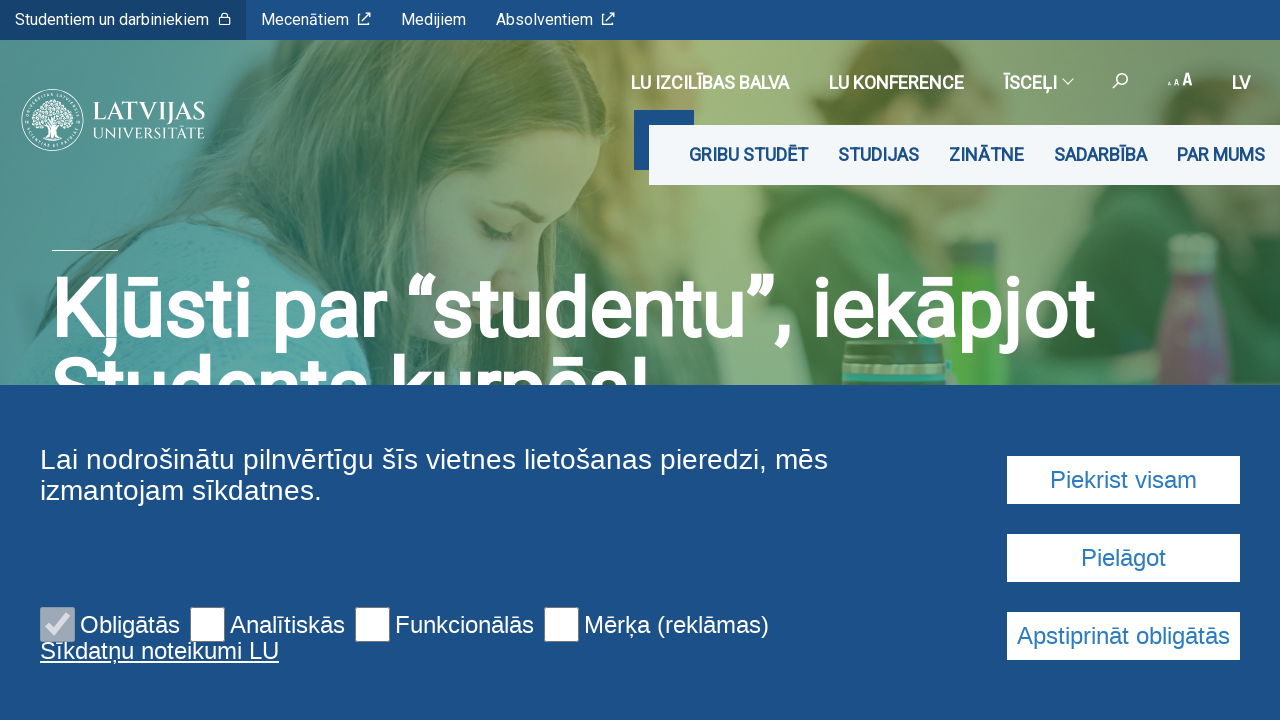

Verified page title matches expected value 'Latvijas Universitāte'
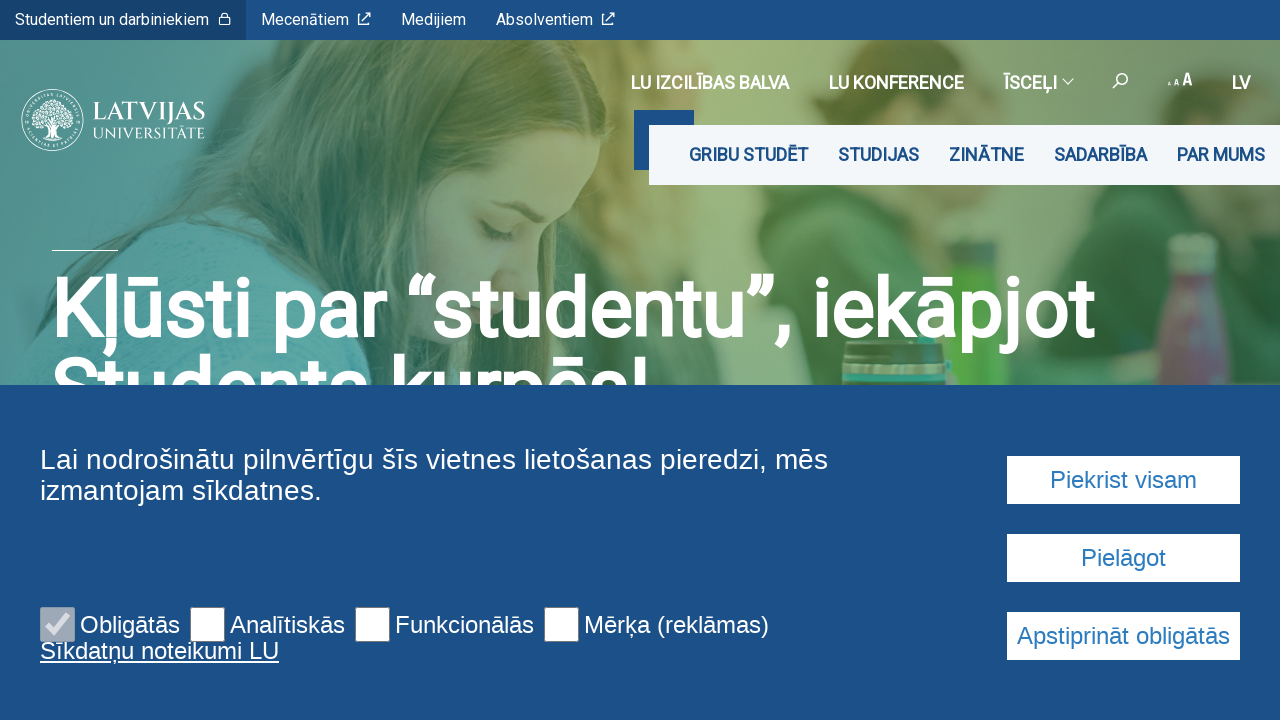

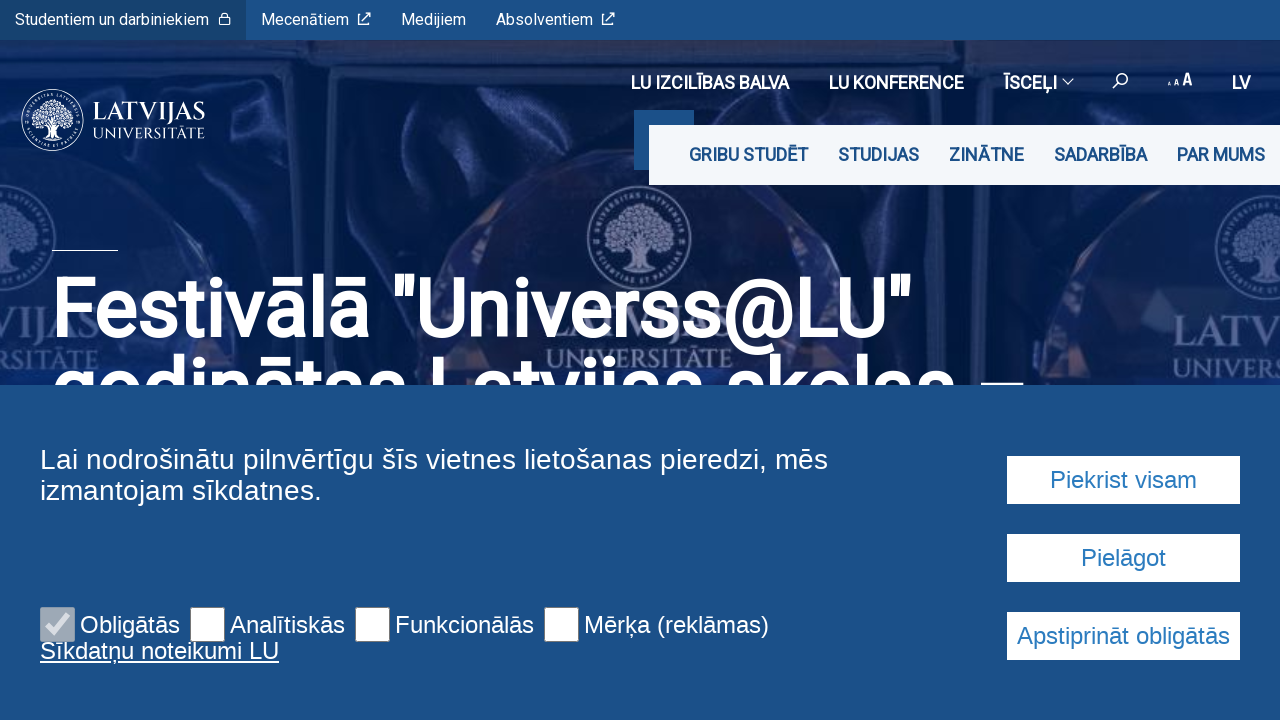